Tests a todo application by marking items as done and adding a new item to the list

Starting URL: https://lambdatest.github.io/sample-todo-app/

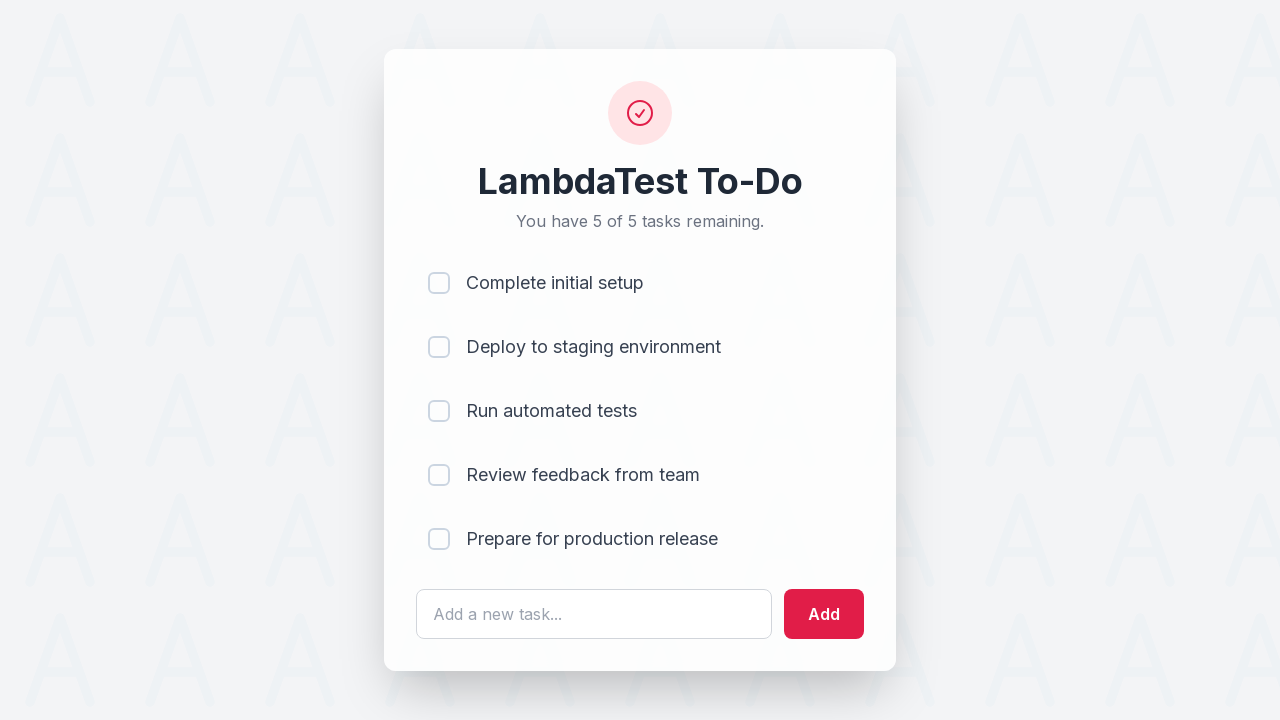

Marked first todo item as done at (439, 283) on input[name='li1']
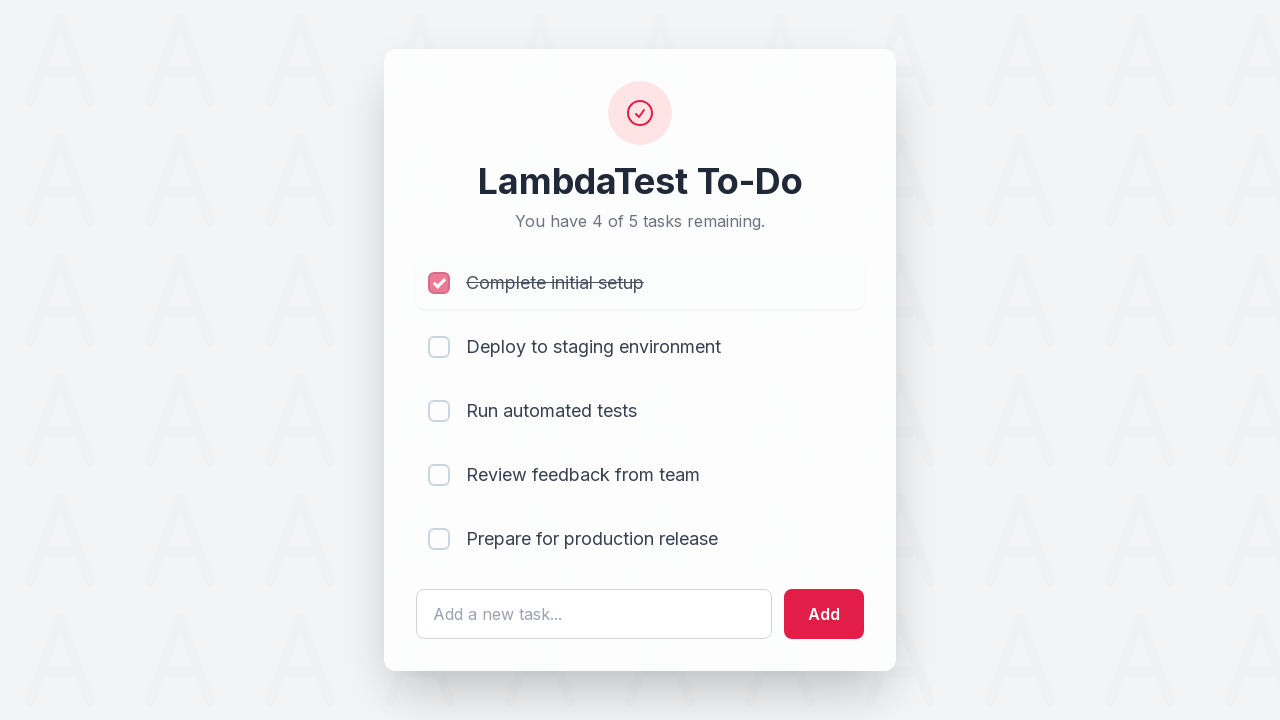

Marked second todo item as done at (439, 347) on input[name='li2']
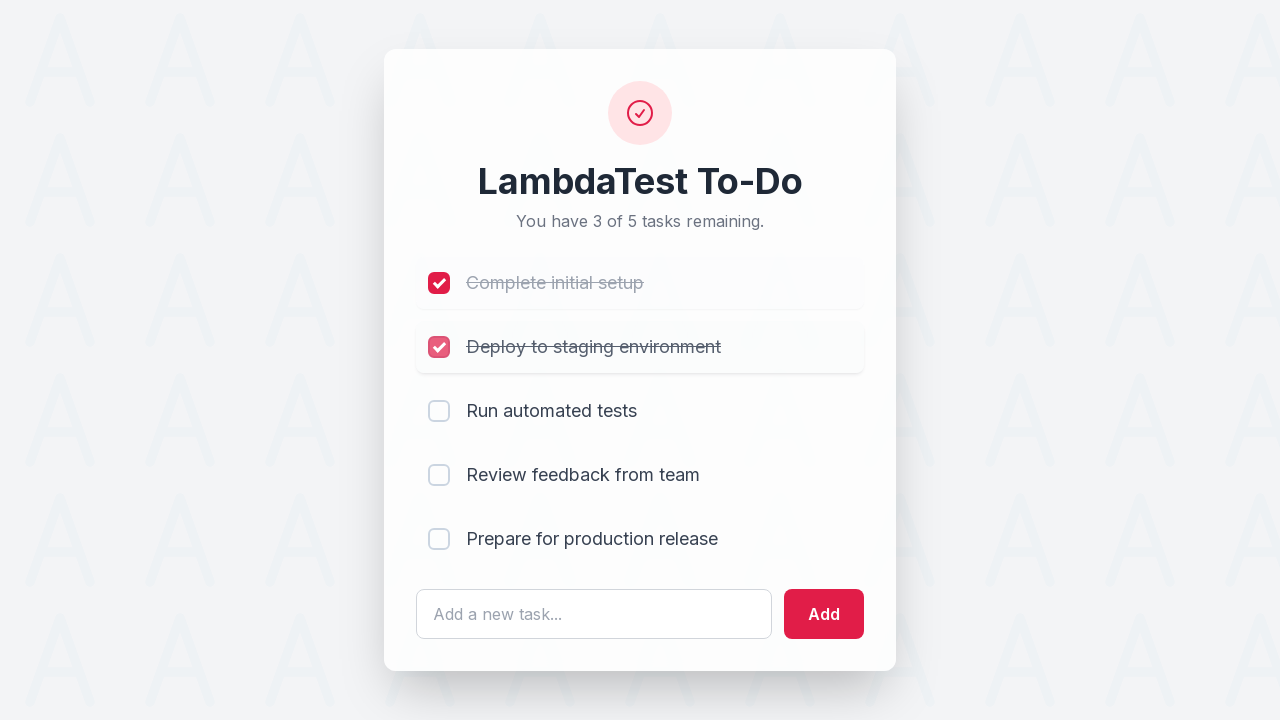

Filled new todo item text field with 'Yey, Let's add it to list' on #sampletodotext
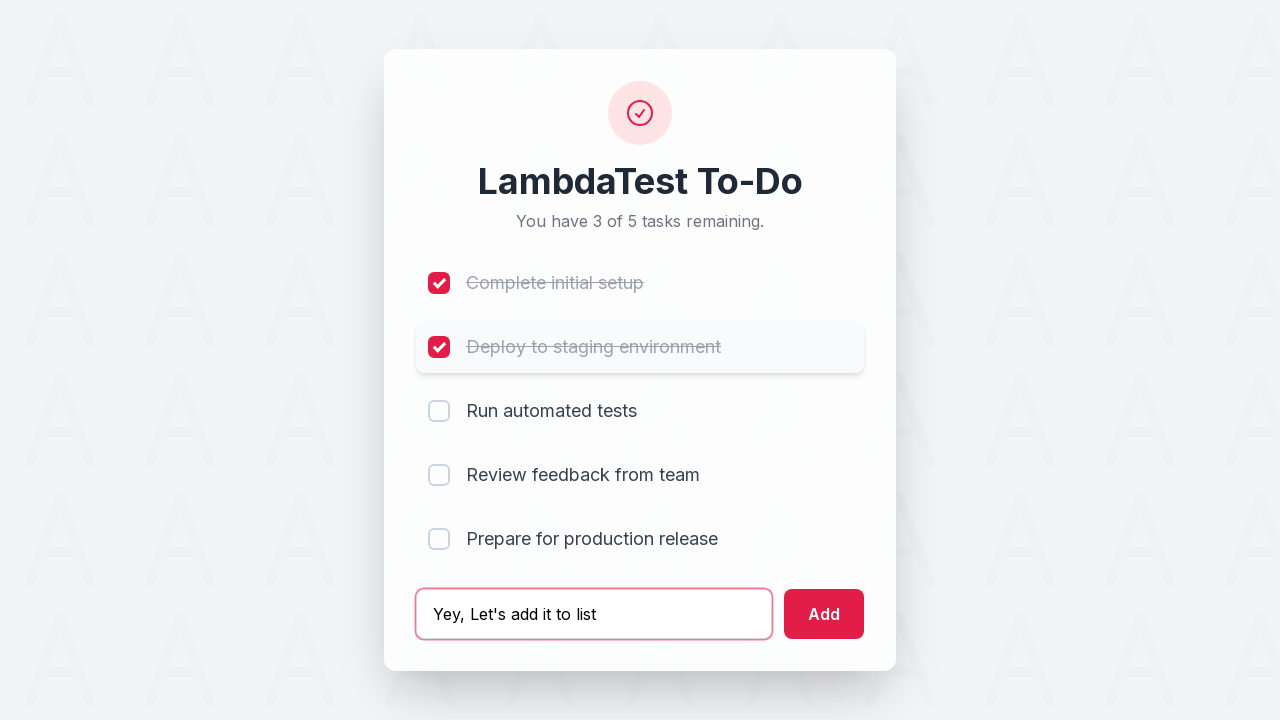

Clicked add button to add new todo item at (824, 614) on #addbutton
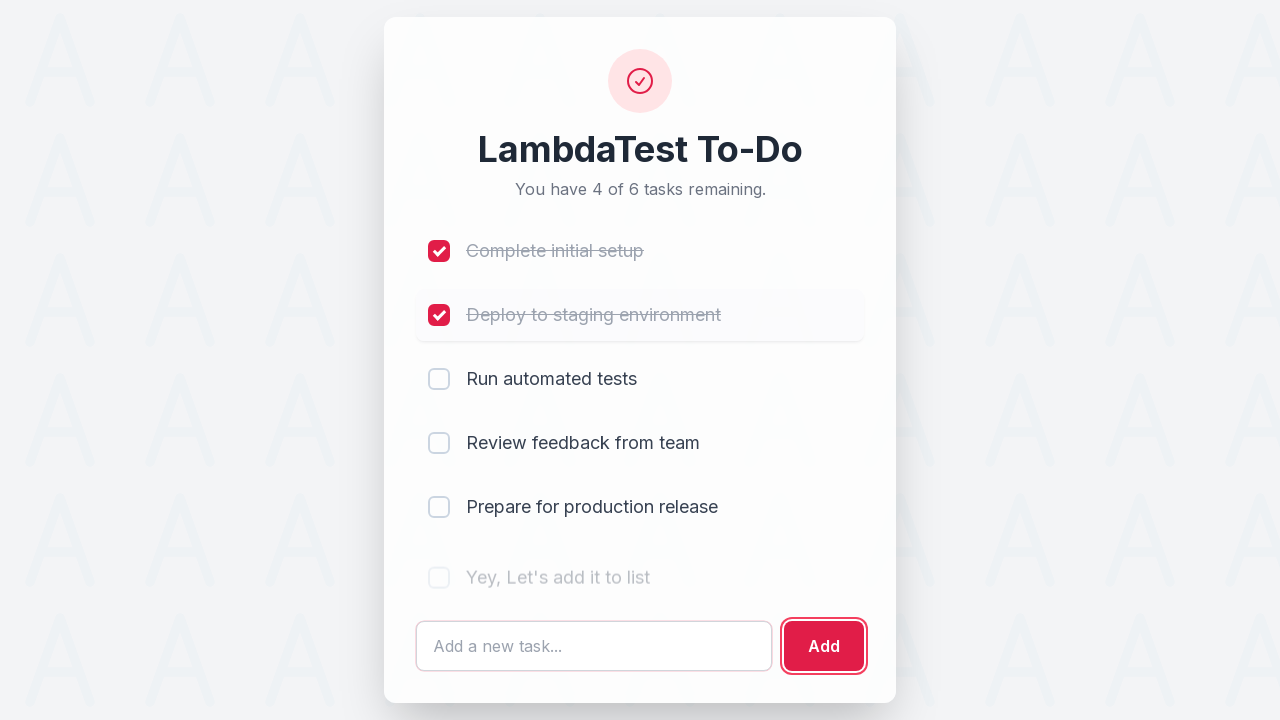

Verified new todo item was added to the list
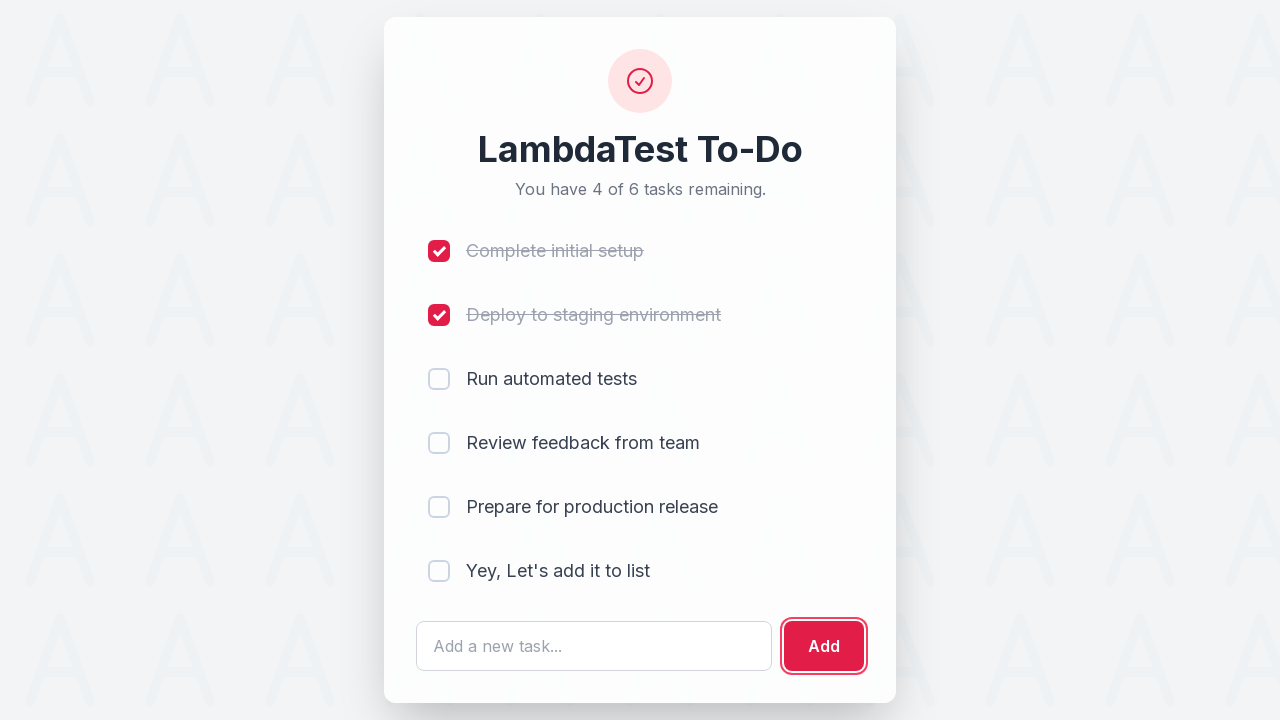

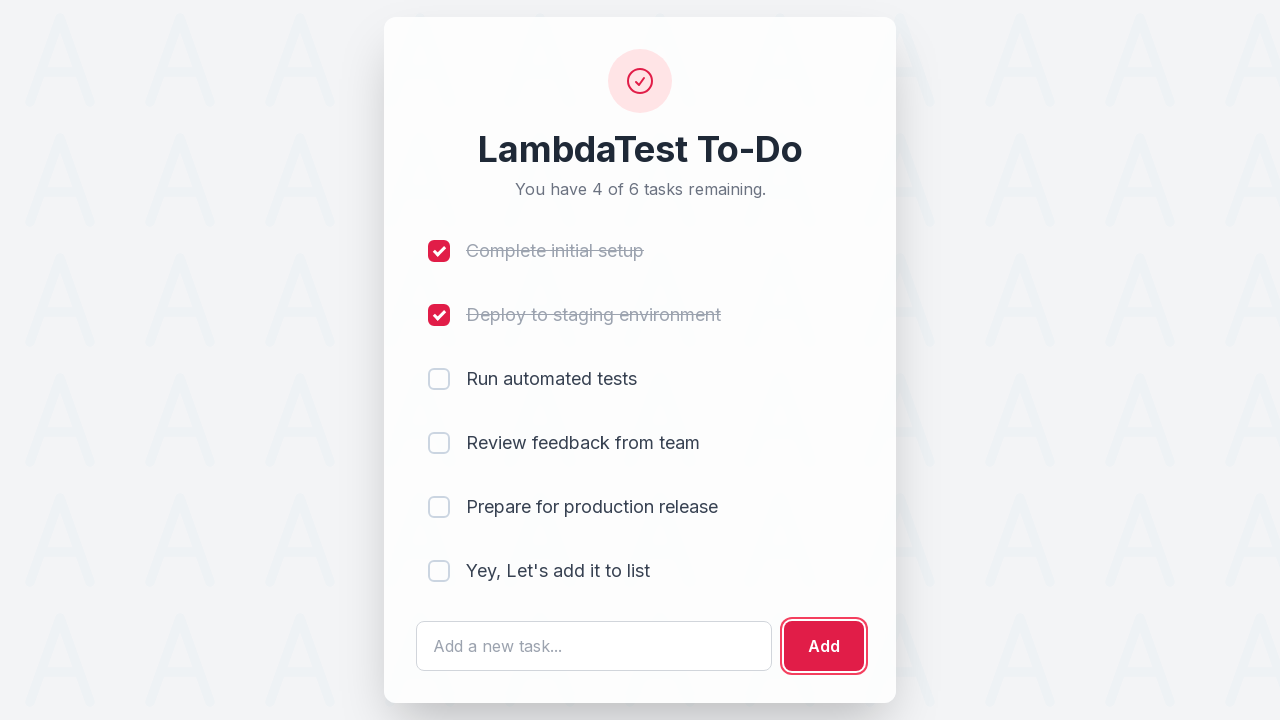